Tests a dynamic table by expanding a details section, entering JSON data into a textarea, and refreshing the table to verify it renders correctly.

Starting URL: https://testpages.herokuapp.com/styled/tag/dynamic-table.html

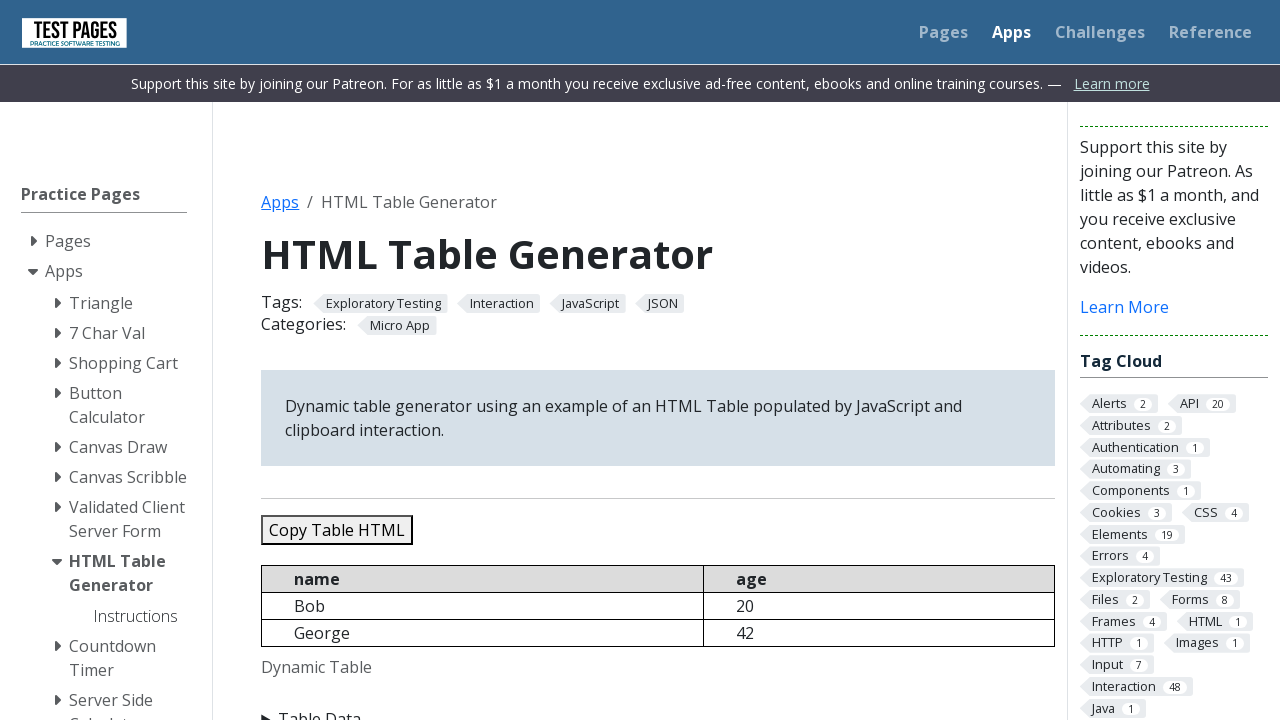

Clicked summary element to expand details section at (658, 708) on summary
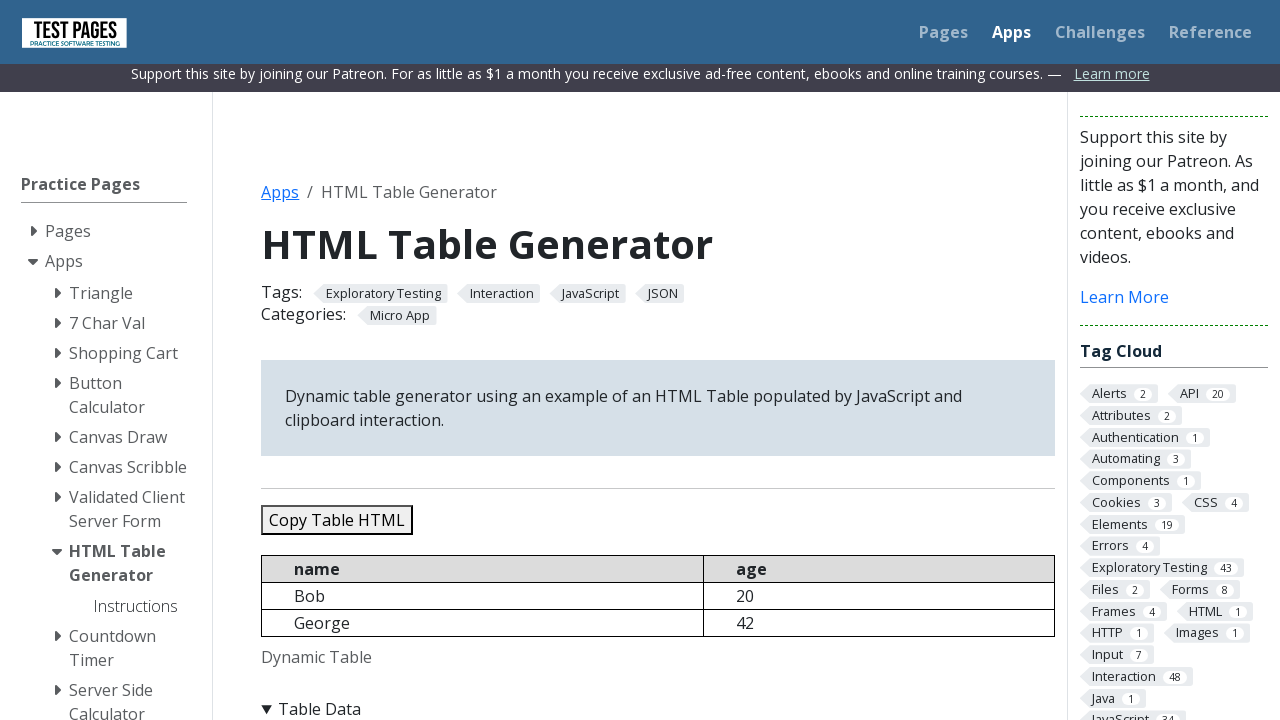

Clicked textarea with id 'jsondata' at (658, 360) on #jsondata
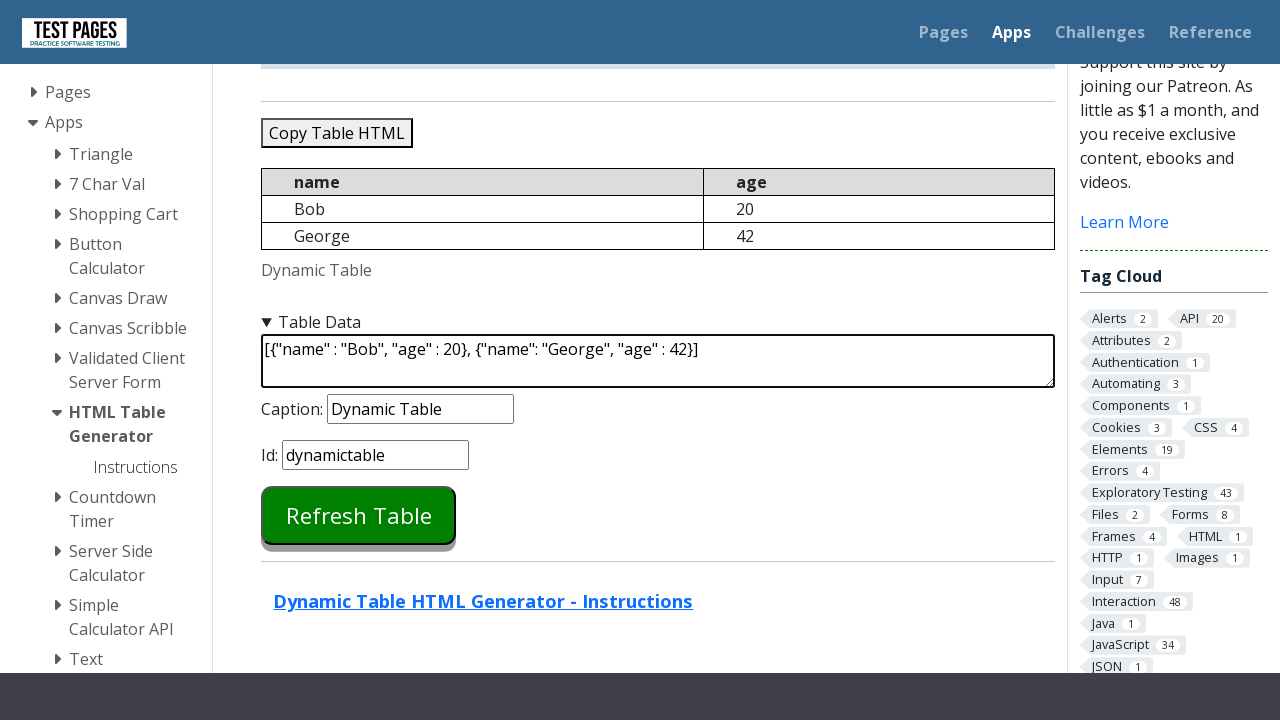

Cleared textarea content on #jsondata
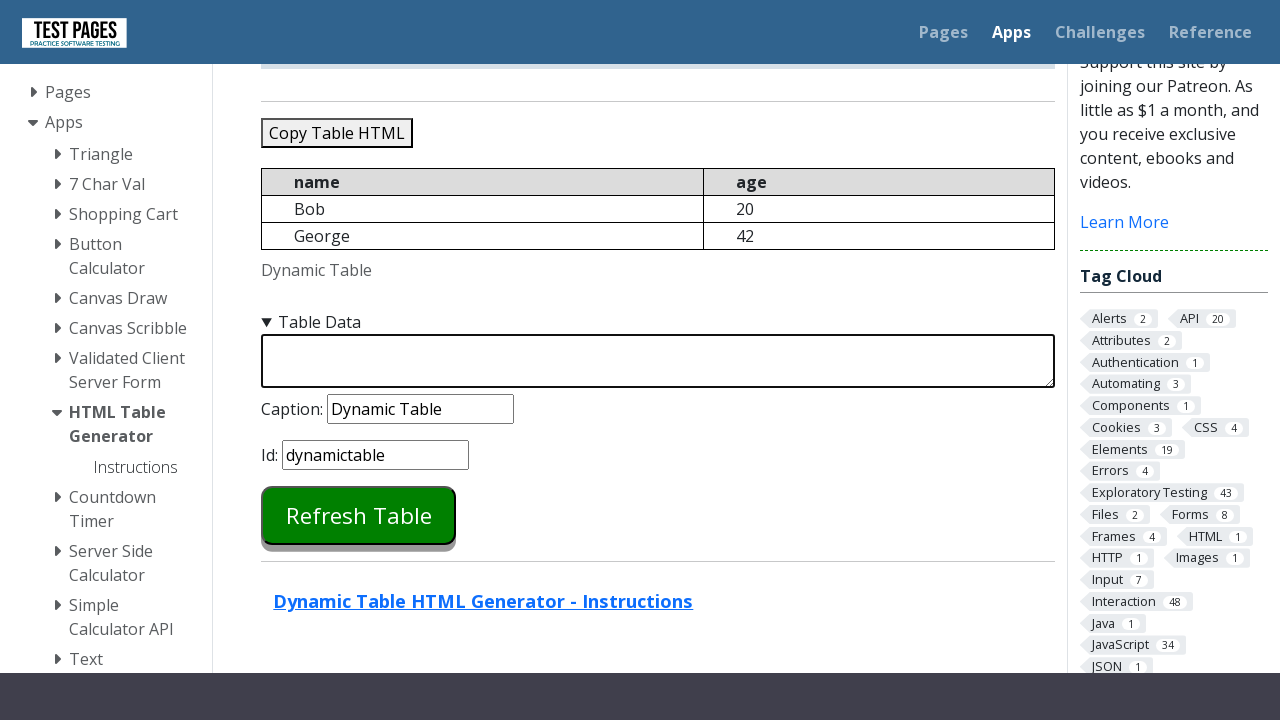

Entered JSON data with 3 records (Bob, George, John Wick) into textarea on #jsondata
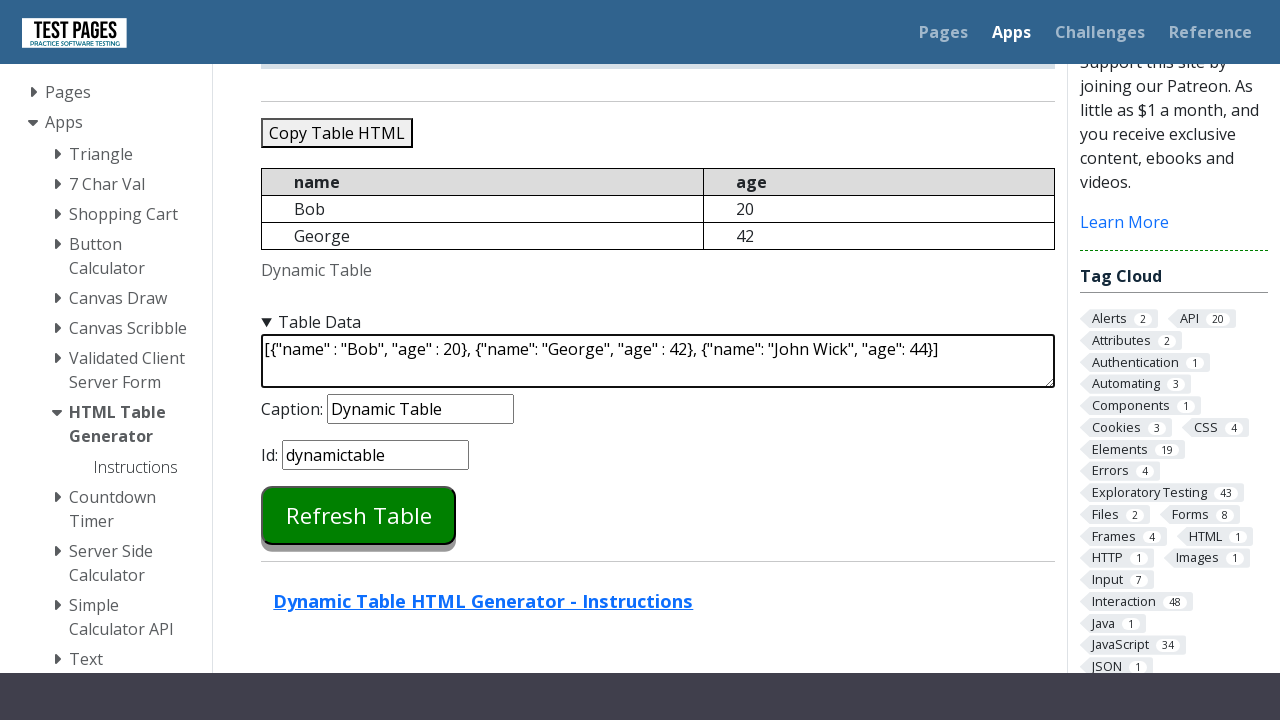

Clicked refresh table button at (359, 515) on #refreshtable
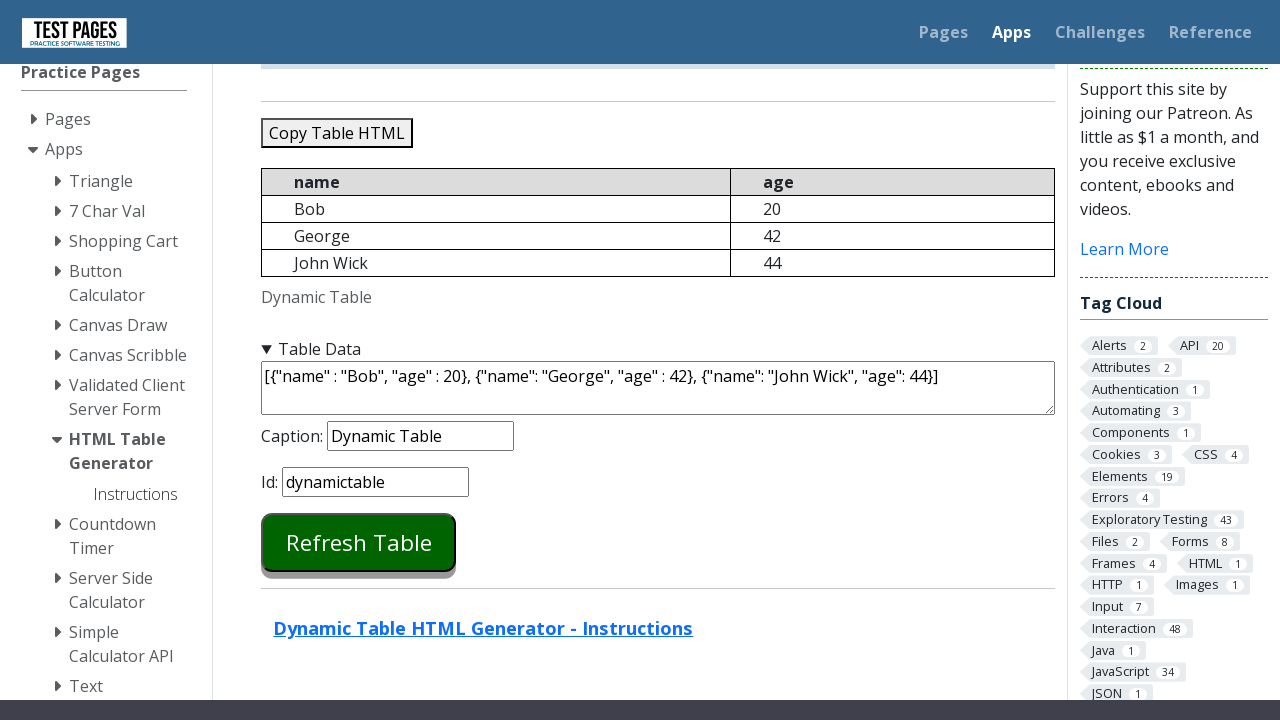

Dynamic table rendered with table rows
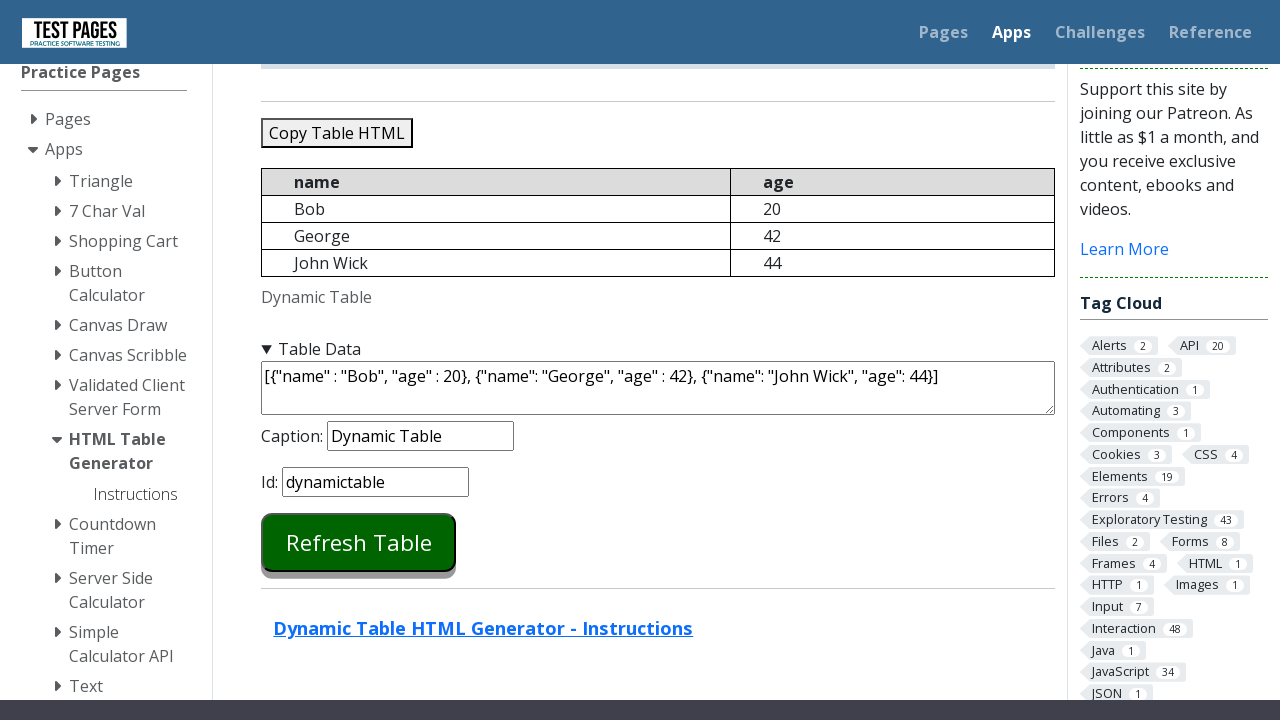

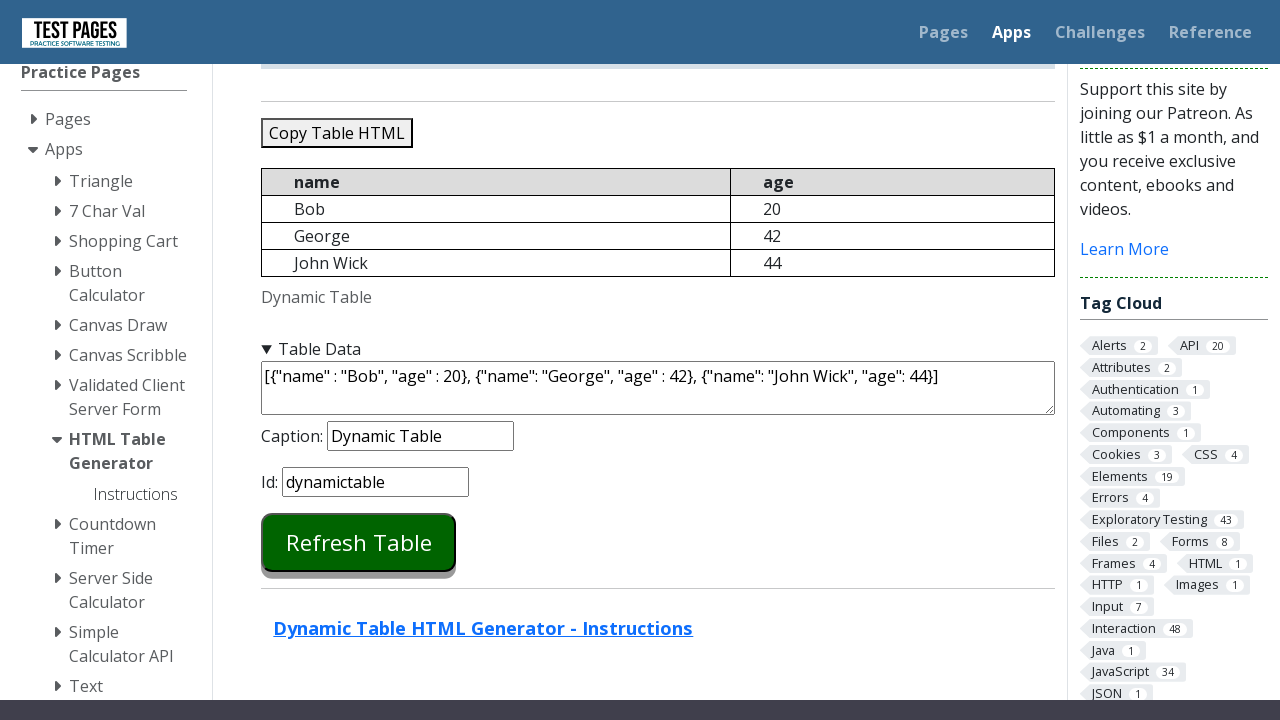